Tests closing a modal advertisement popup by clicking the close button in the modal footer

Starting URL: http://the-internet.herokuapp.com/entry_ad

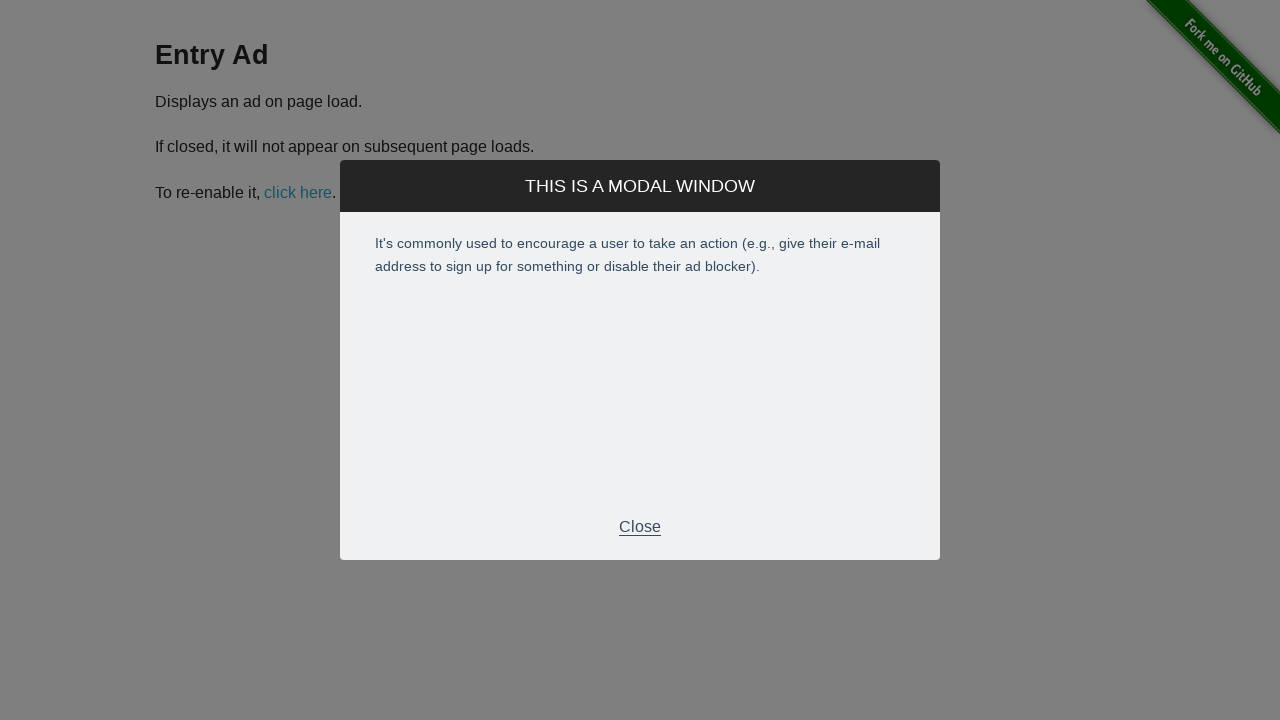

Entry ad modal appeared and loaded
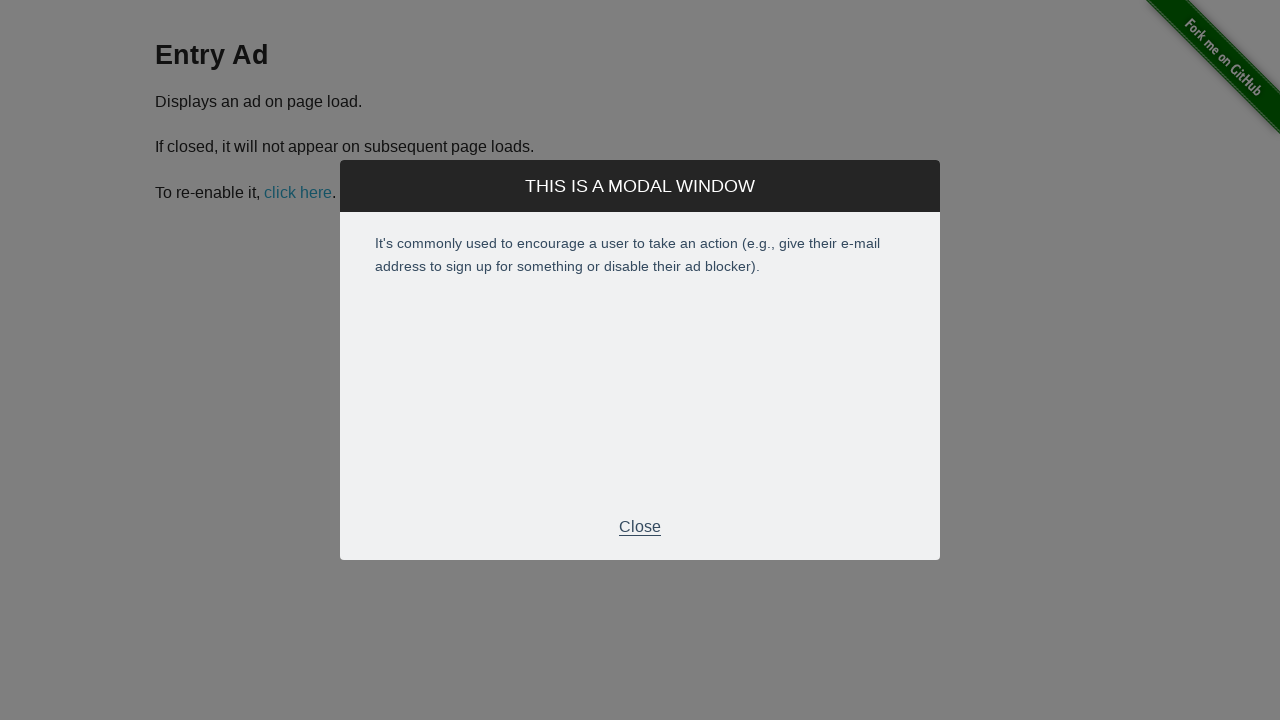

Clicked close button in modal footer to dismiss advertisement at (640, 527) on div.modal-footer
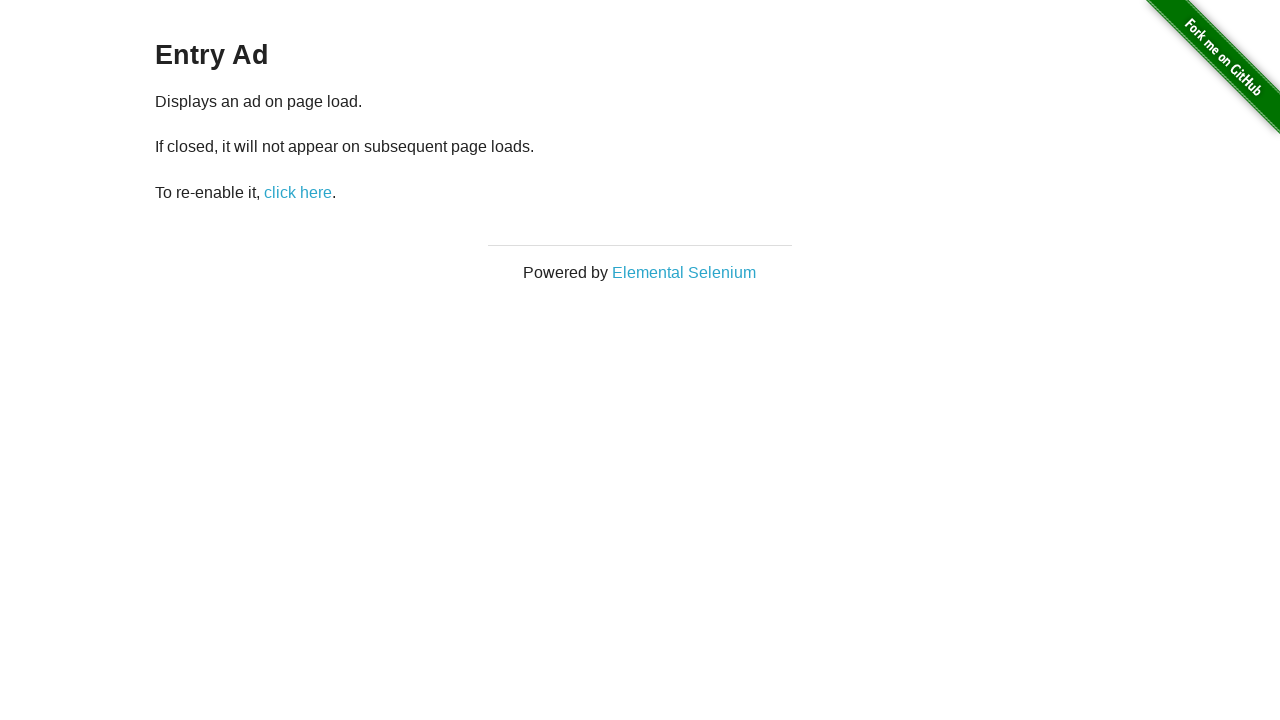

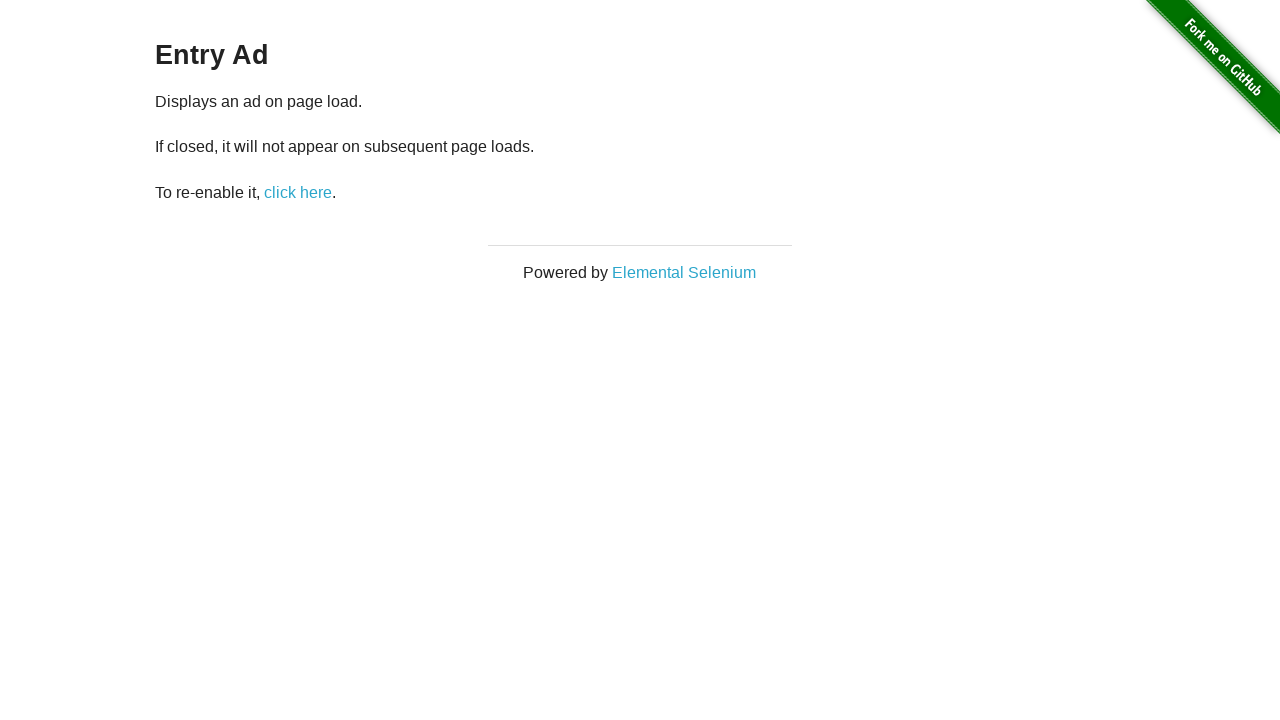